Navigates to a page with many elements and highlights a specific element by changing its border style to a red dashed line, then reverts the style after a delay.

Starting URL: http://the-internet.herokuapp.com/large

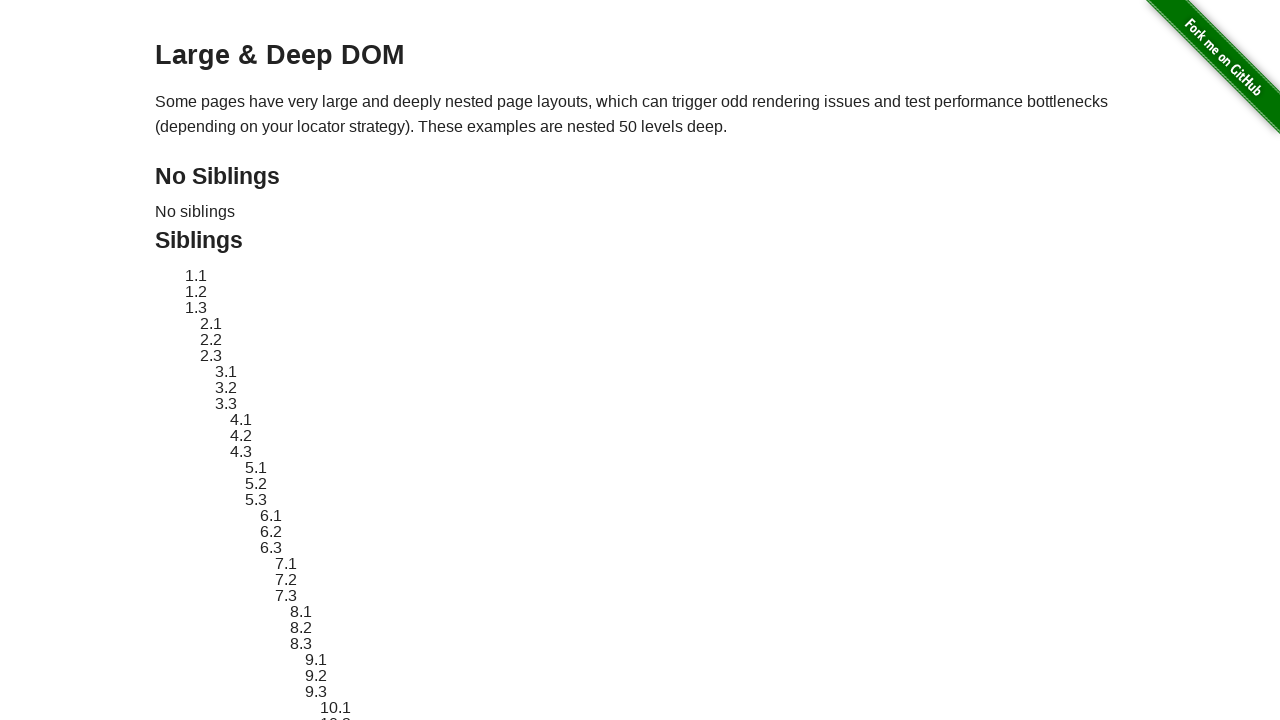

Navigated to the-internet.herokuapp.com/large
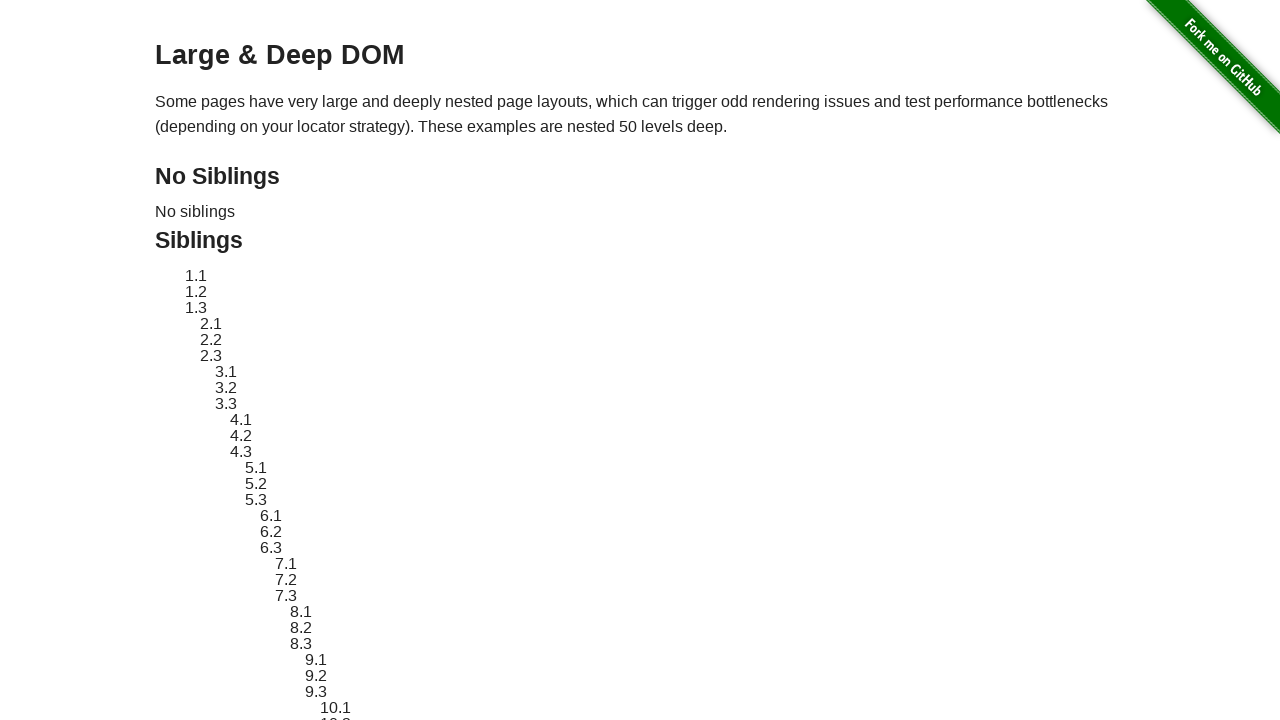

Target element #sibling-2.3 is now visible
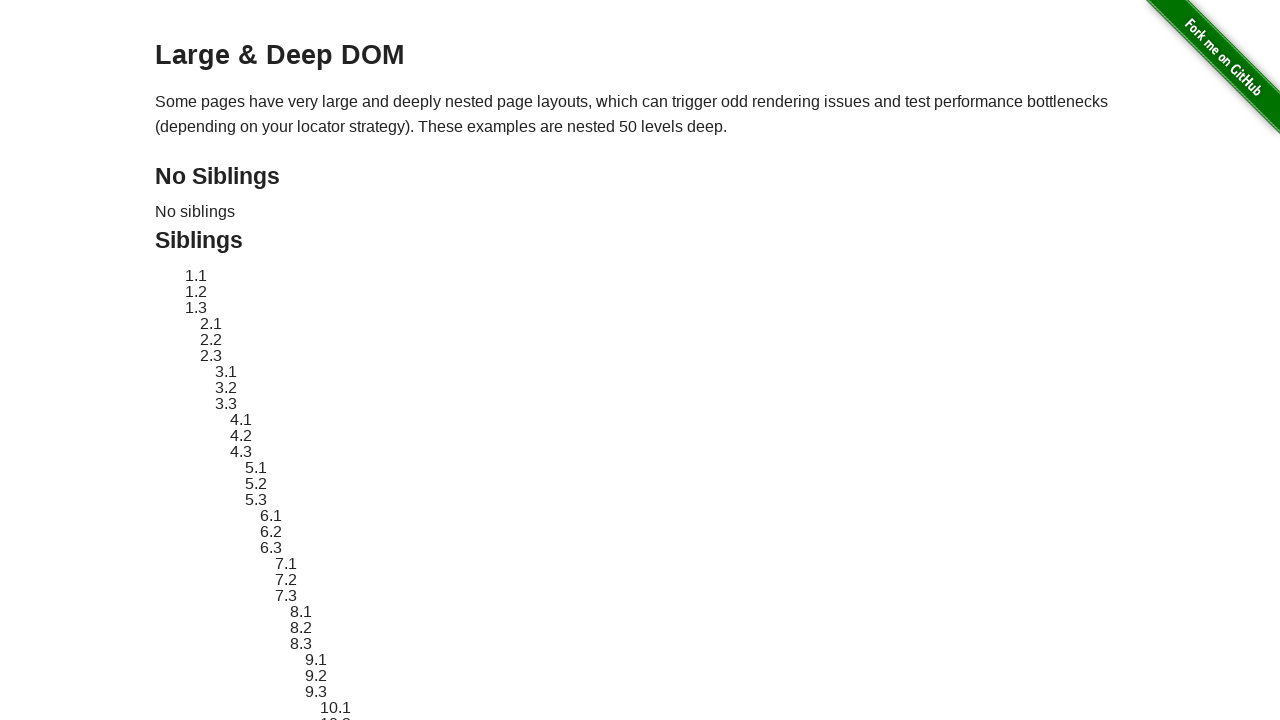

Located target element #sibling-2.3
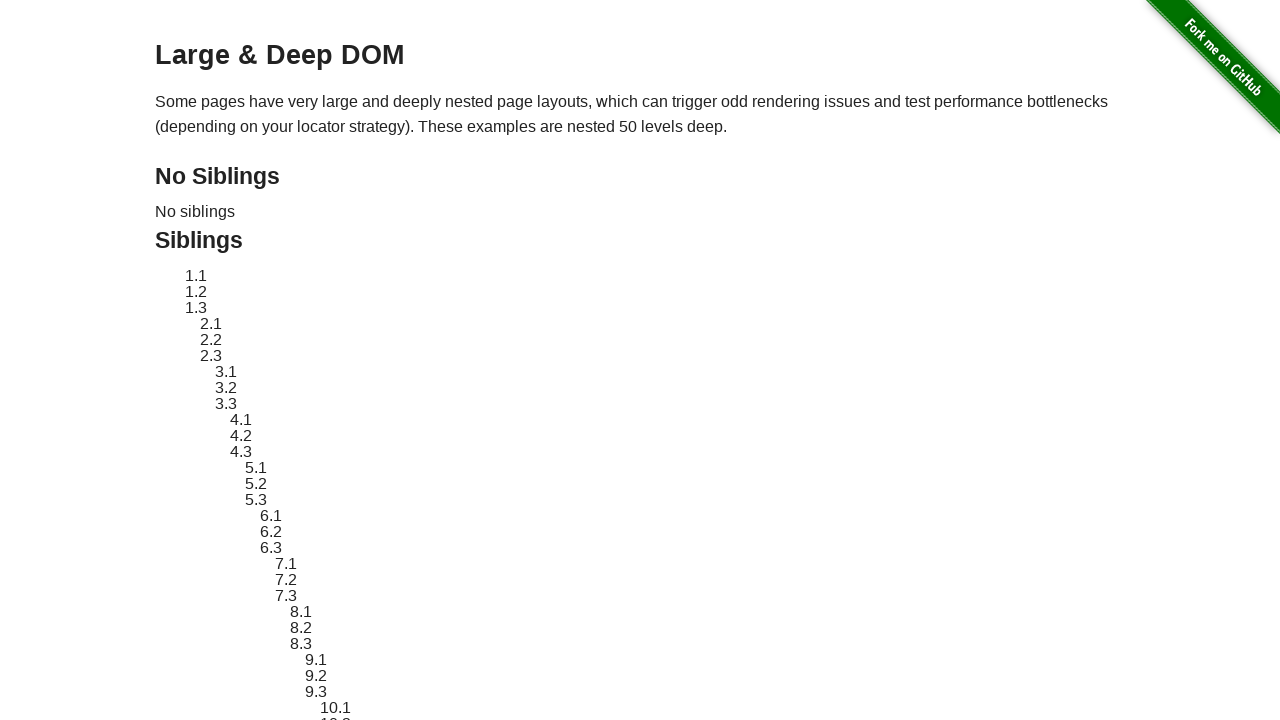

Stored original style attribute of target element
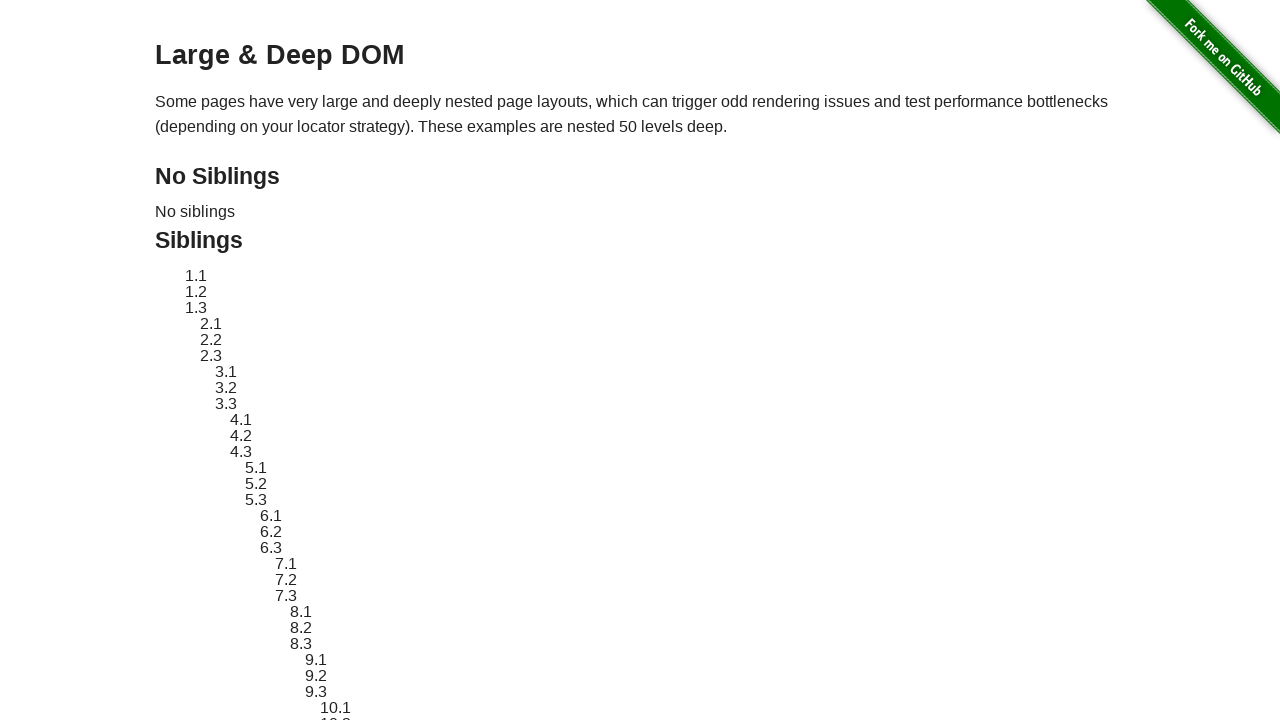

Applied red dashed border highlight to target element
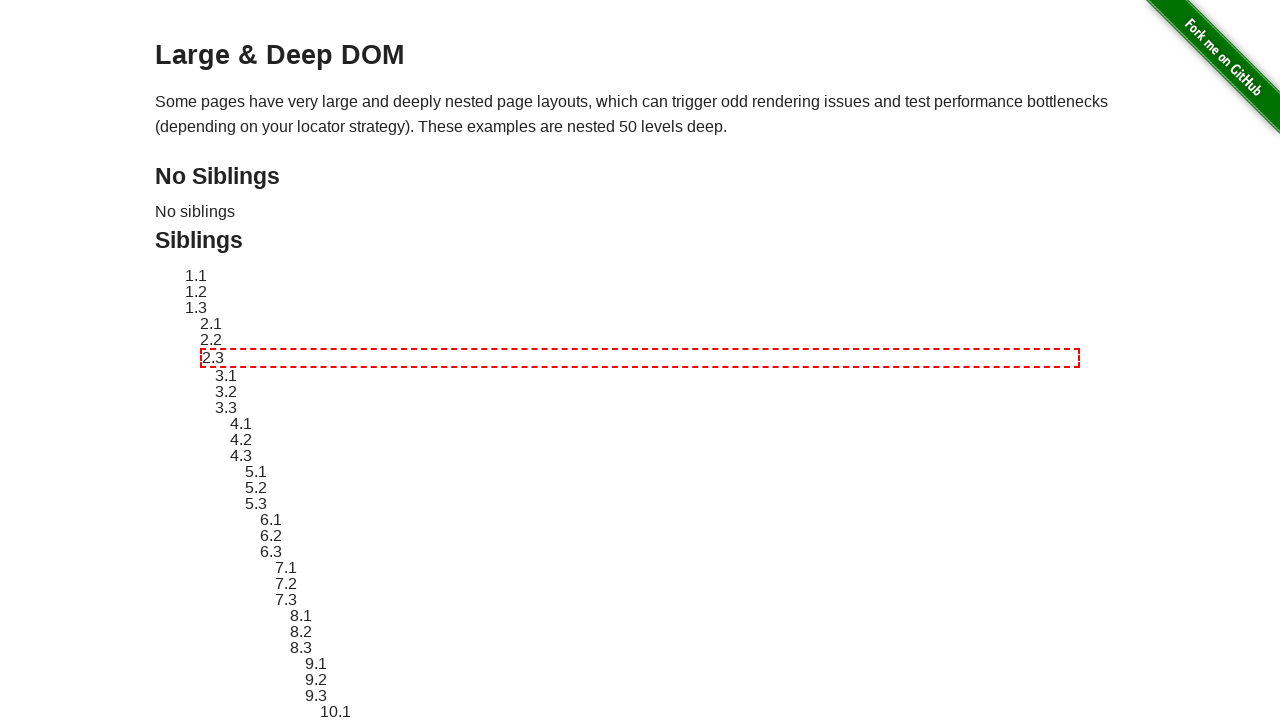

Waited 3 seconds to display the highlighted element
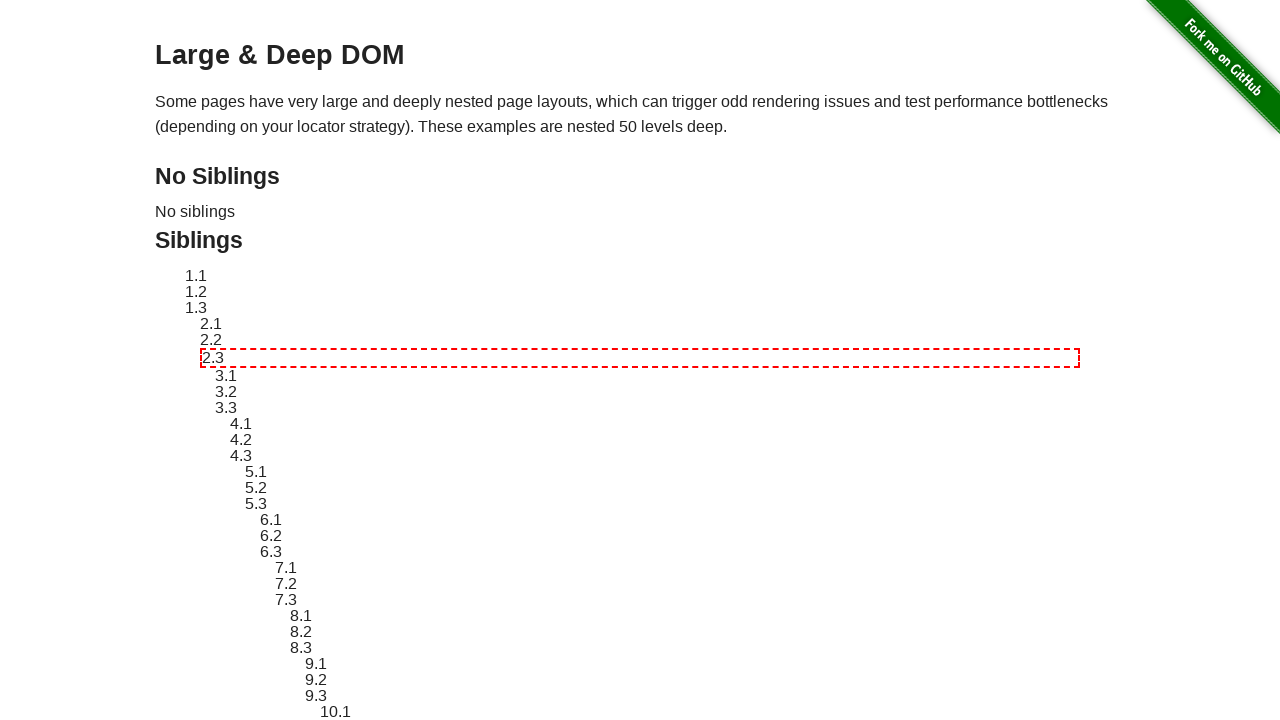

Reverted target element style back to original
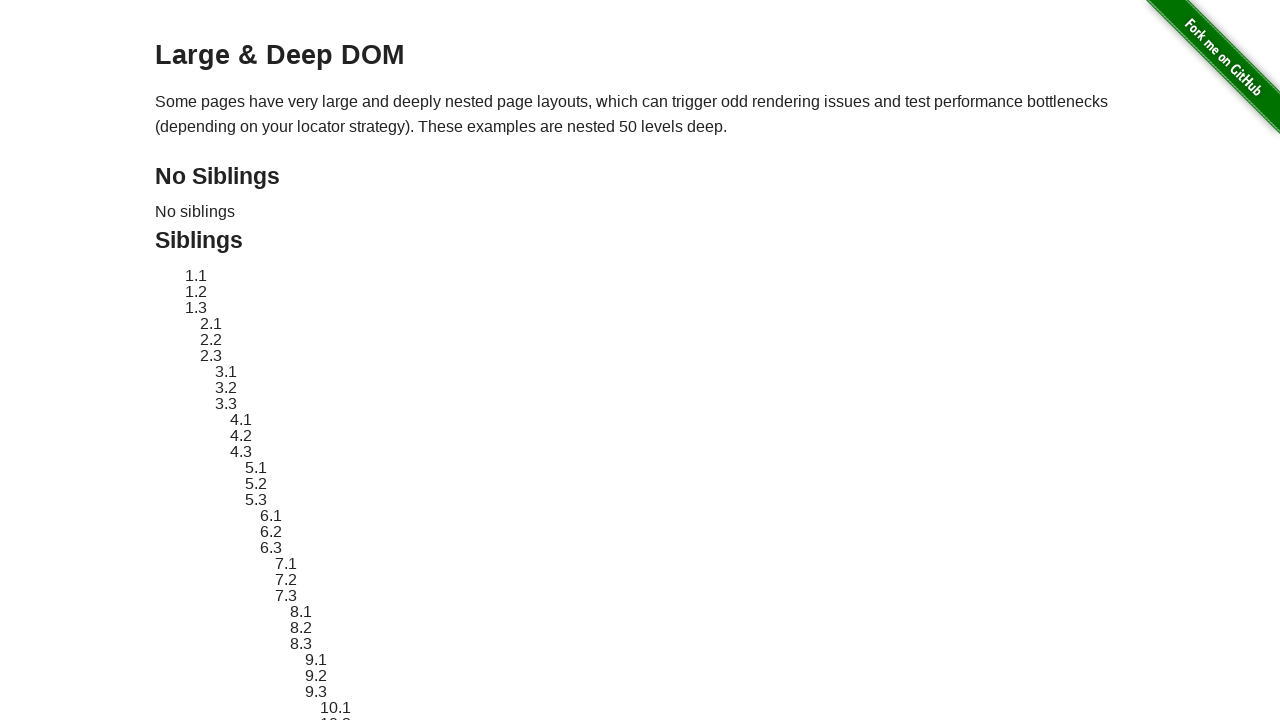

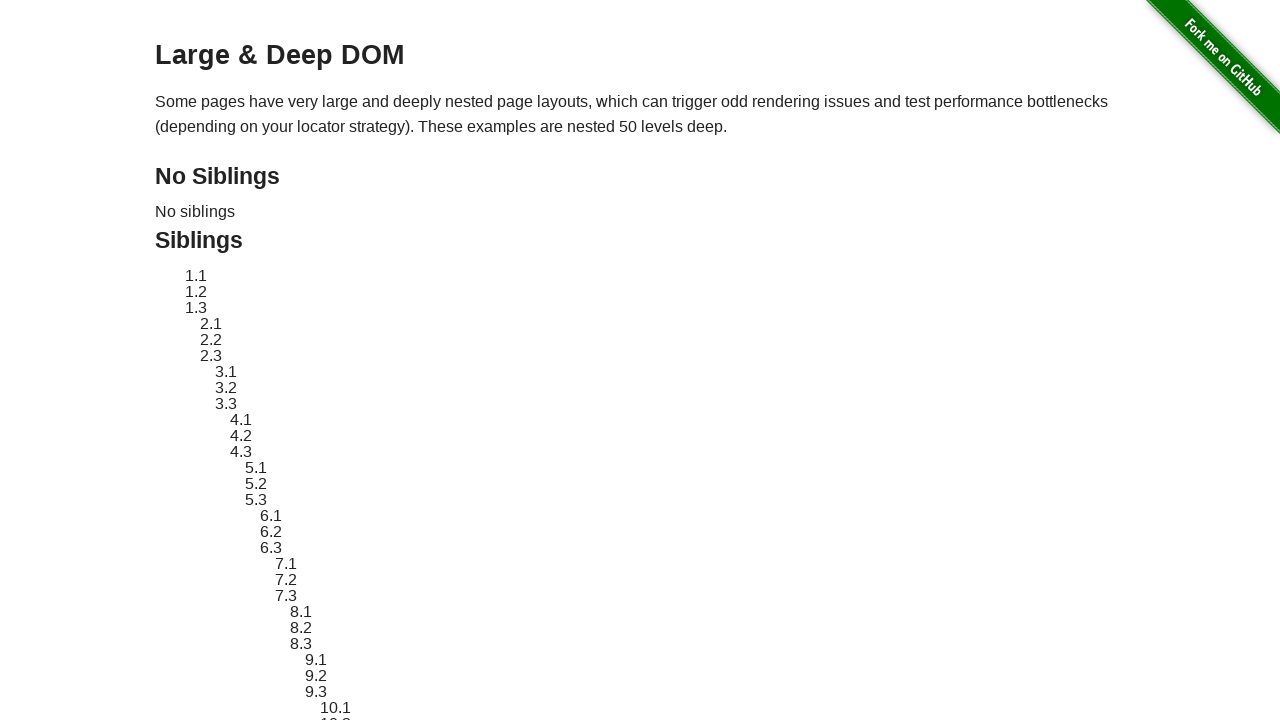